Tests a registration form by filling in personal information fields (first name, last name, email, phone, address) and submitting the form, then verifies successful registration message.

Starting URL: http://suninjuly.github.io/registration1.html

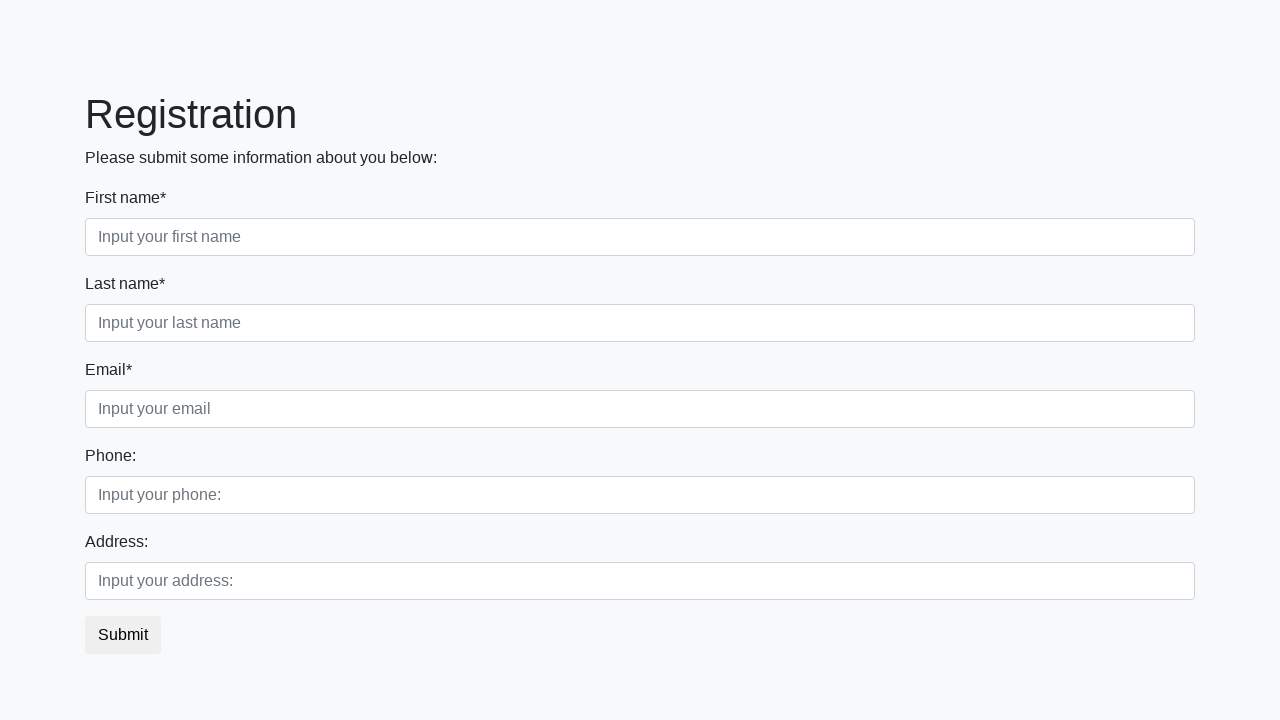

Filled first name field with 'John' on .first_block > :nth-child(1) > input
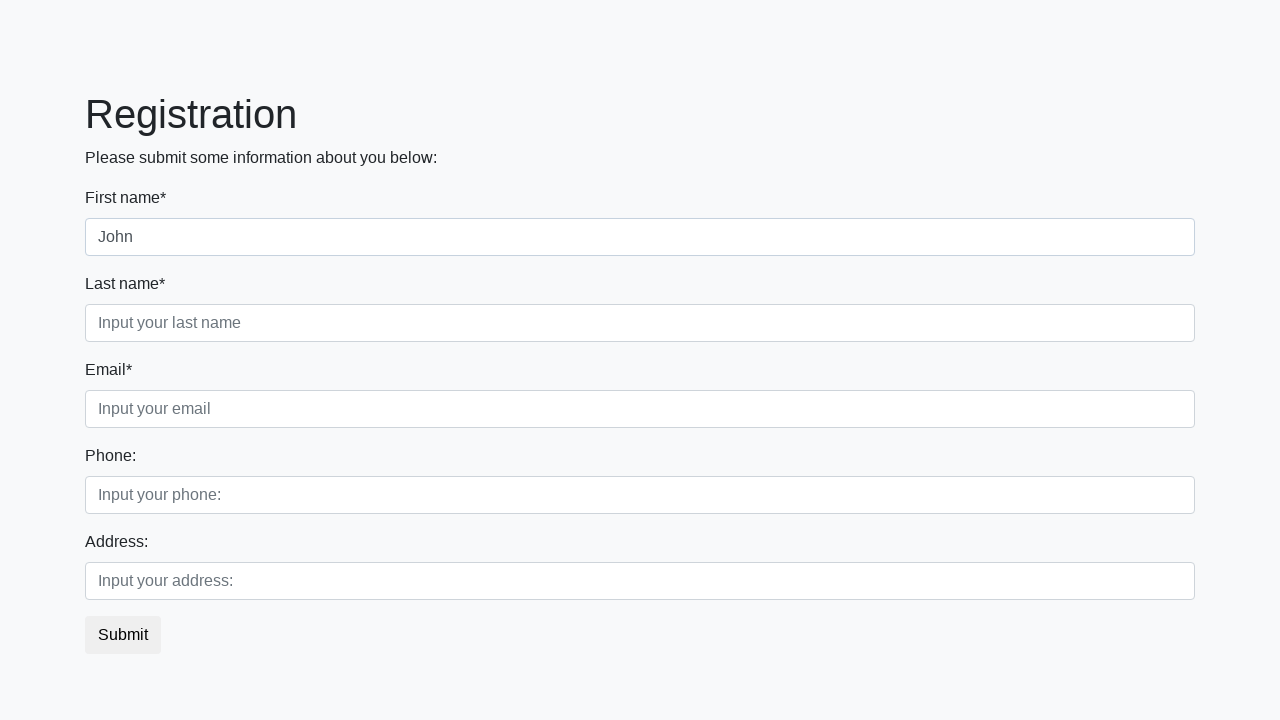

Filled last name field with 'Smith' on .first_block > :nth-child(2) > input
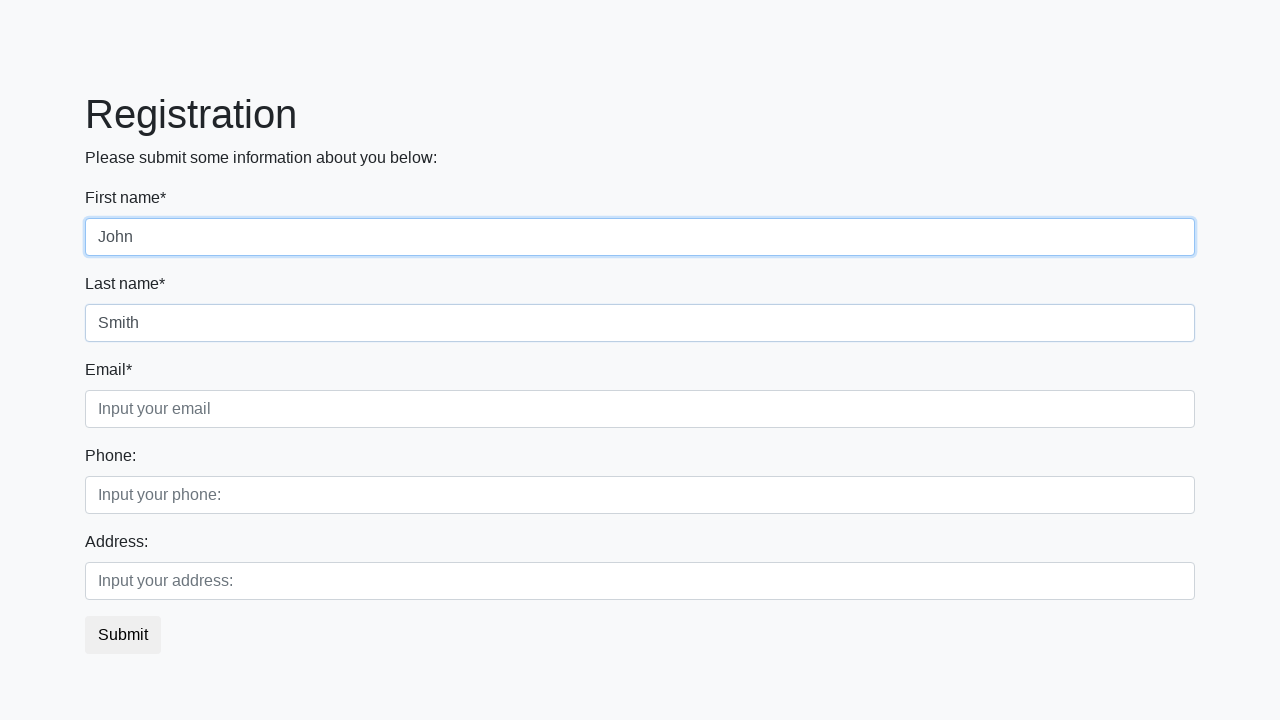

Filled email field with 'john.smith@example.com' on .first_block > :nth-child(3) > input
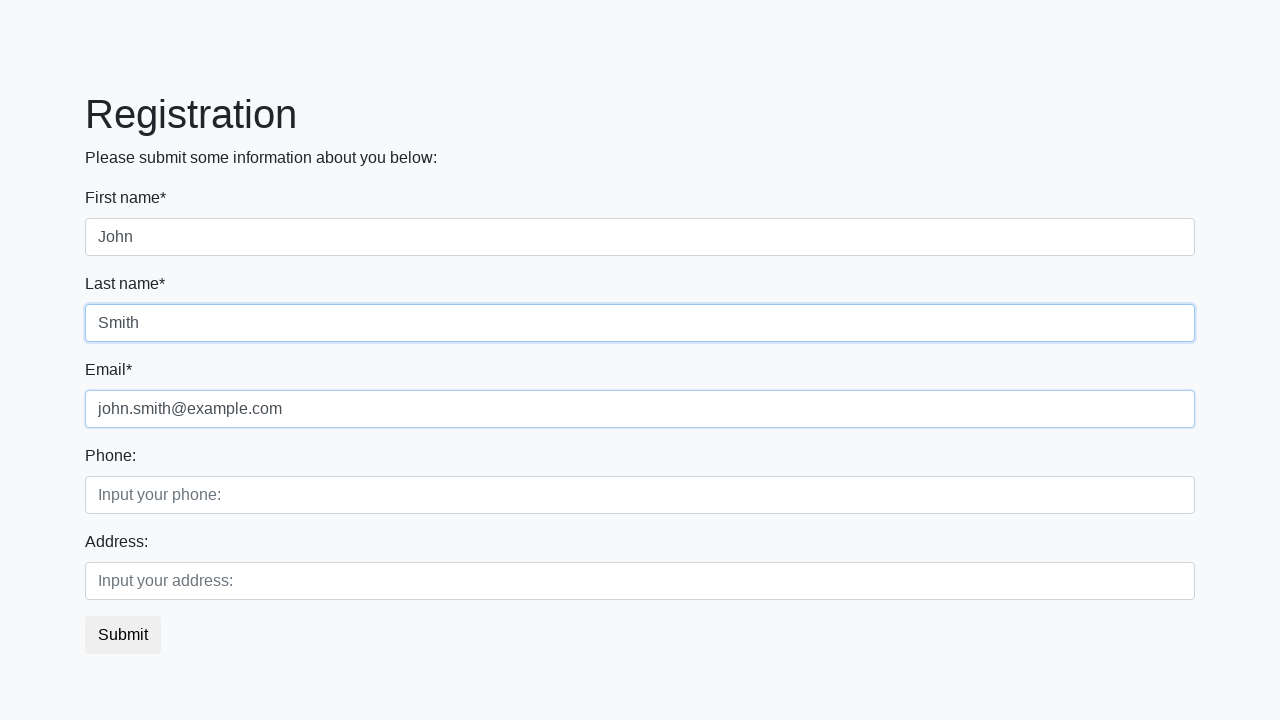

Filled phone field with '555-123-4567' on .second_block > :nth-child(1) > input
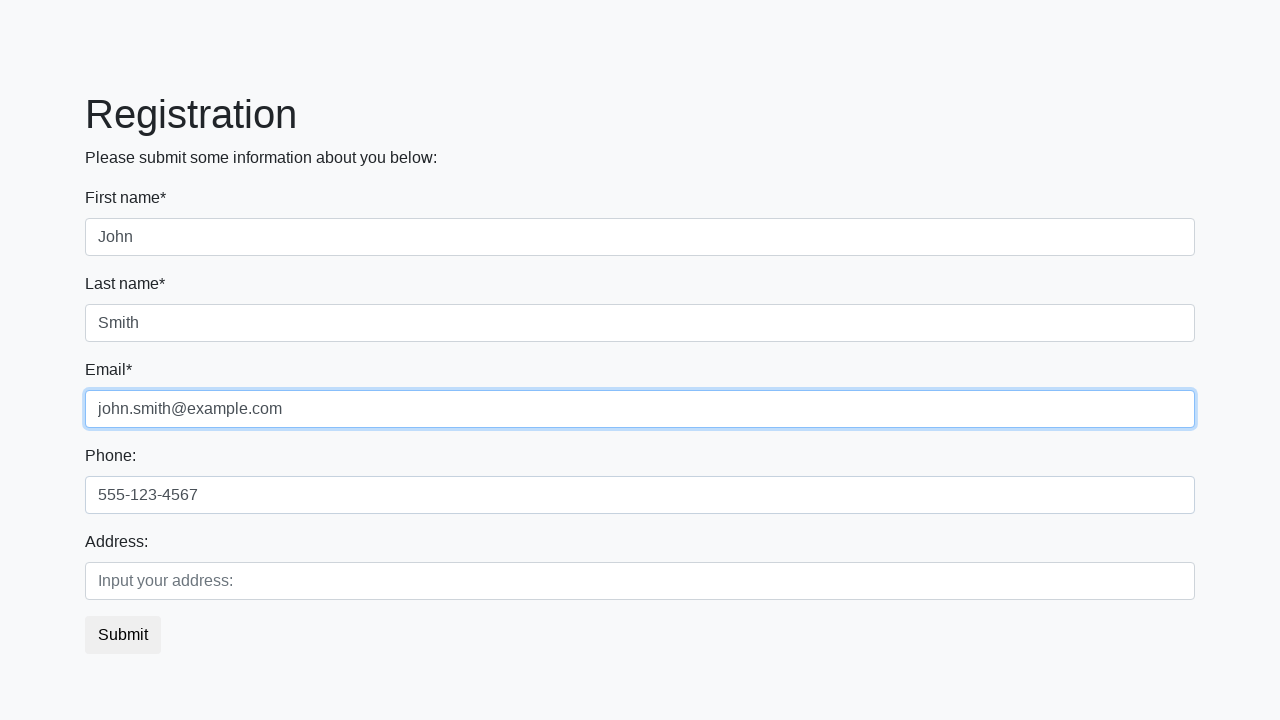

Filled address field with '123 Main Street, New York' on .second_block > :nth-child(2) > input
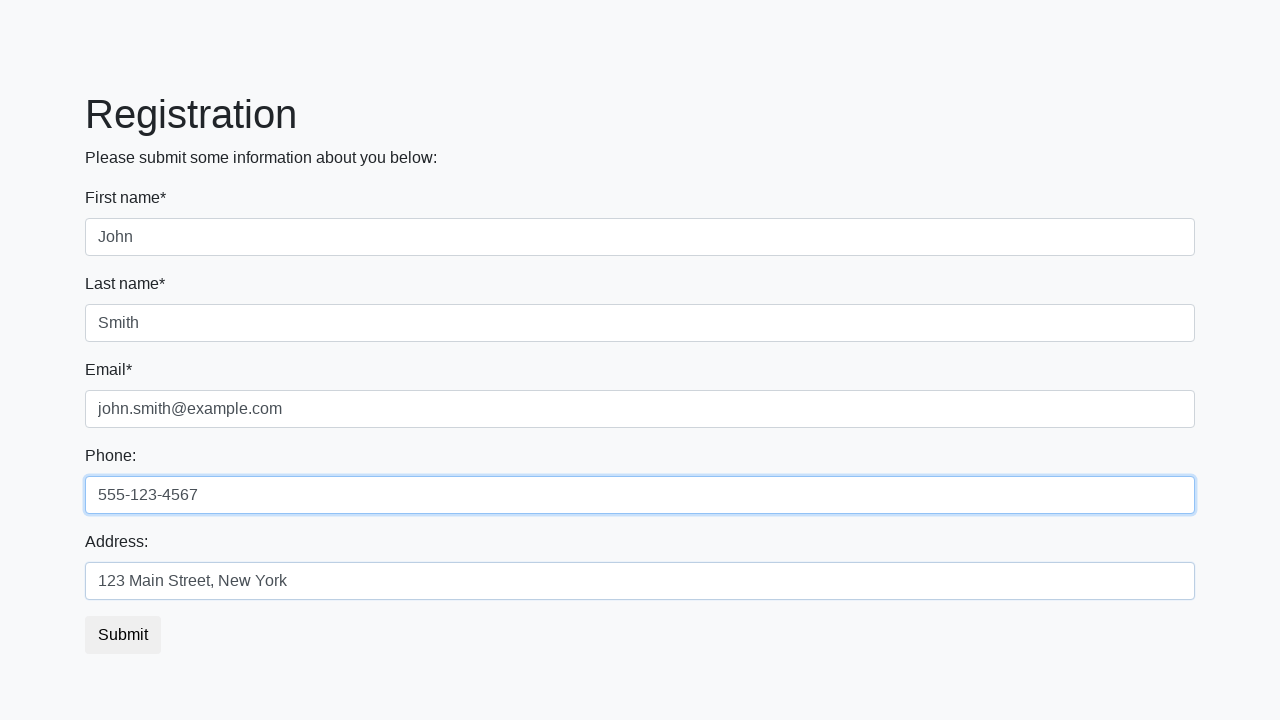

Clicked submit button to register at (123, 635) on .btn
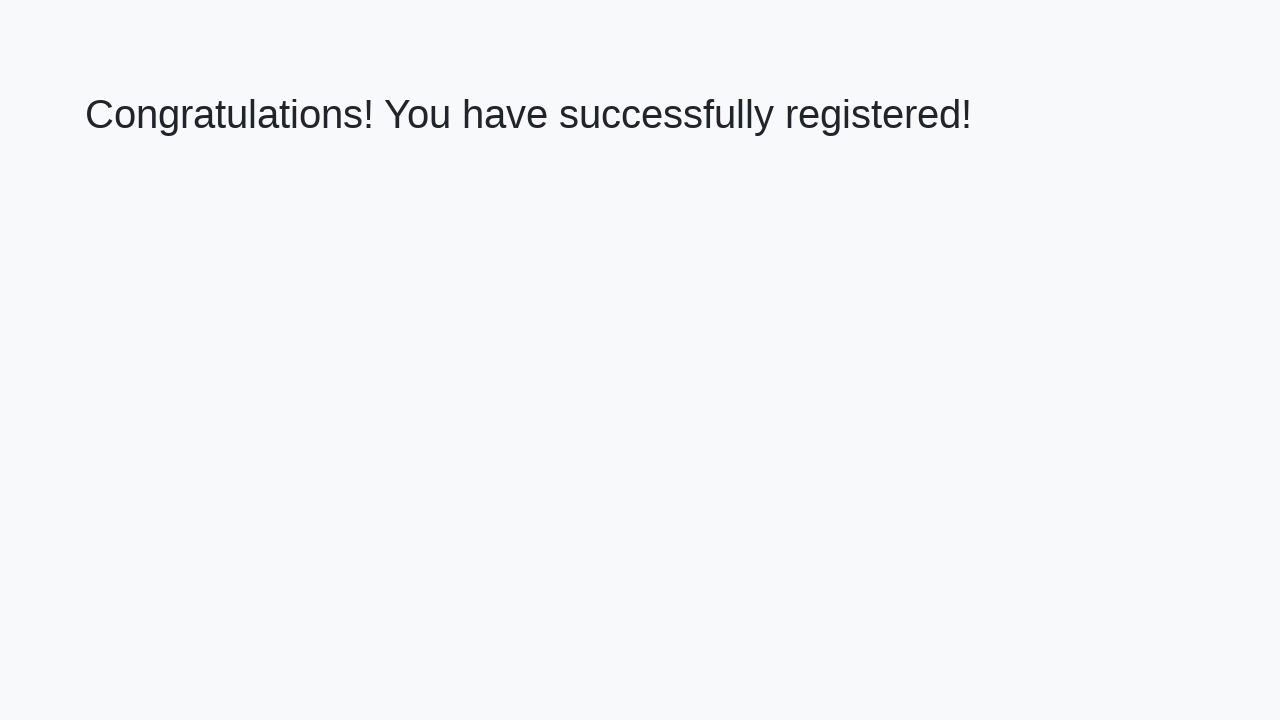

Waited for success message heading to appear
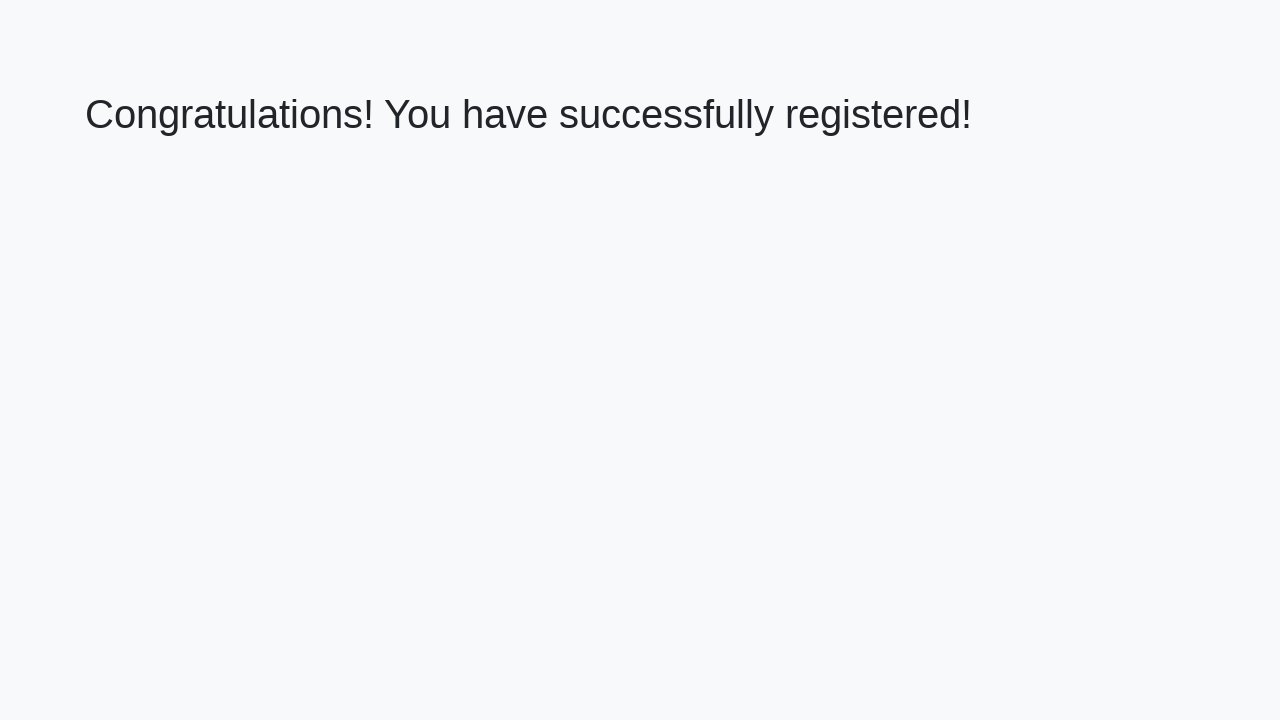

Retrieved success message: 'Congratulations! You have successfully registered!'
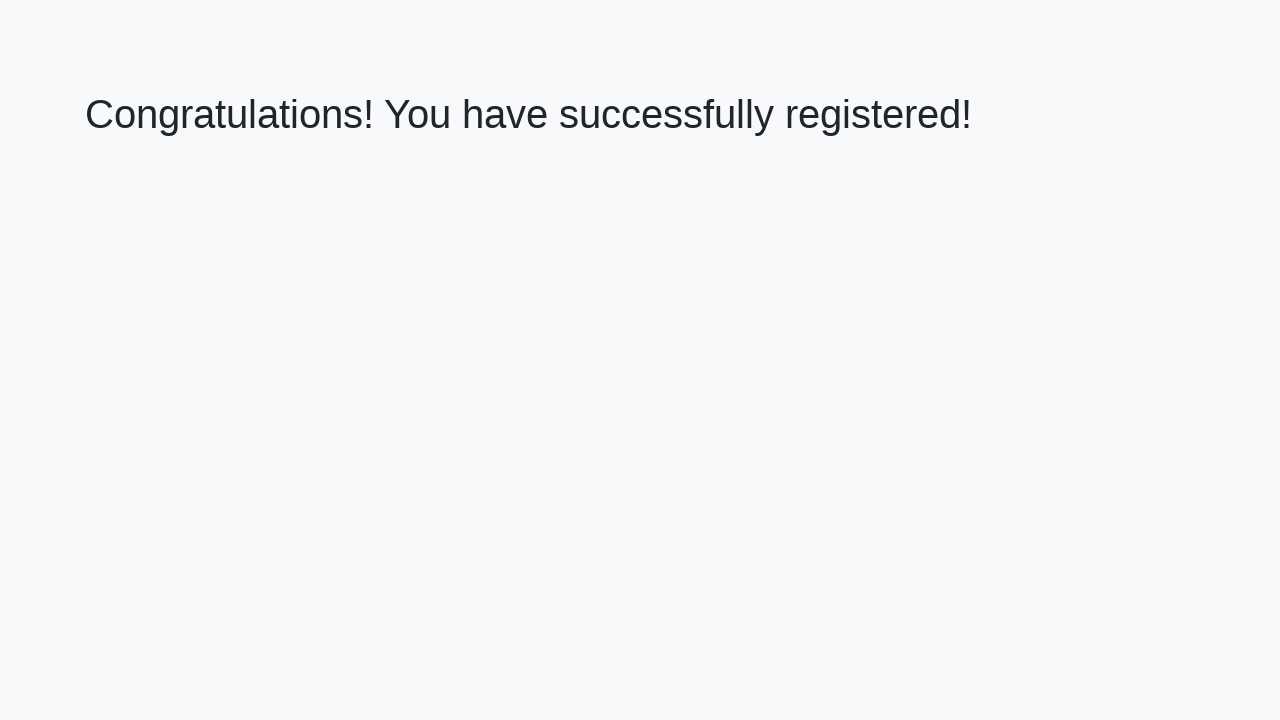

Verified registration successful message matches expected text
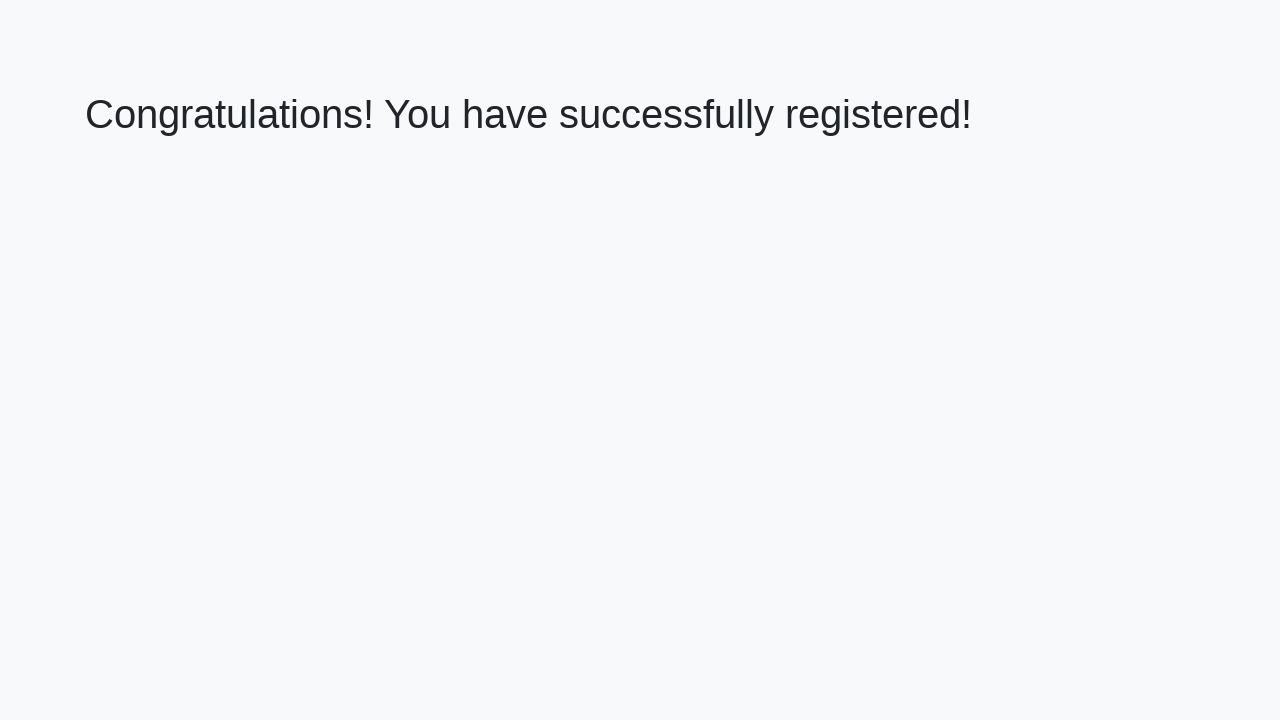

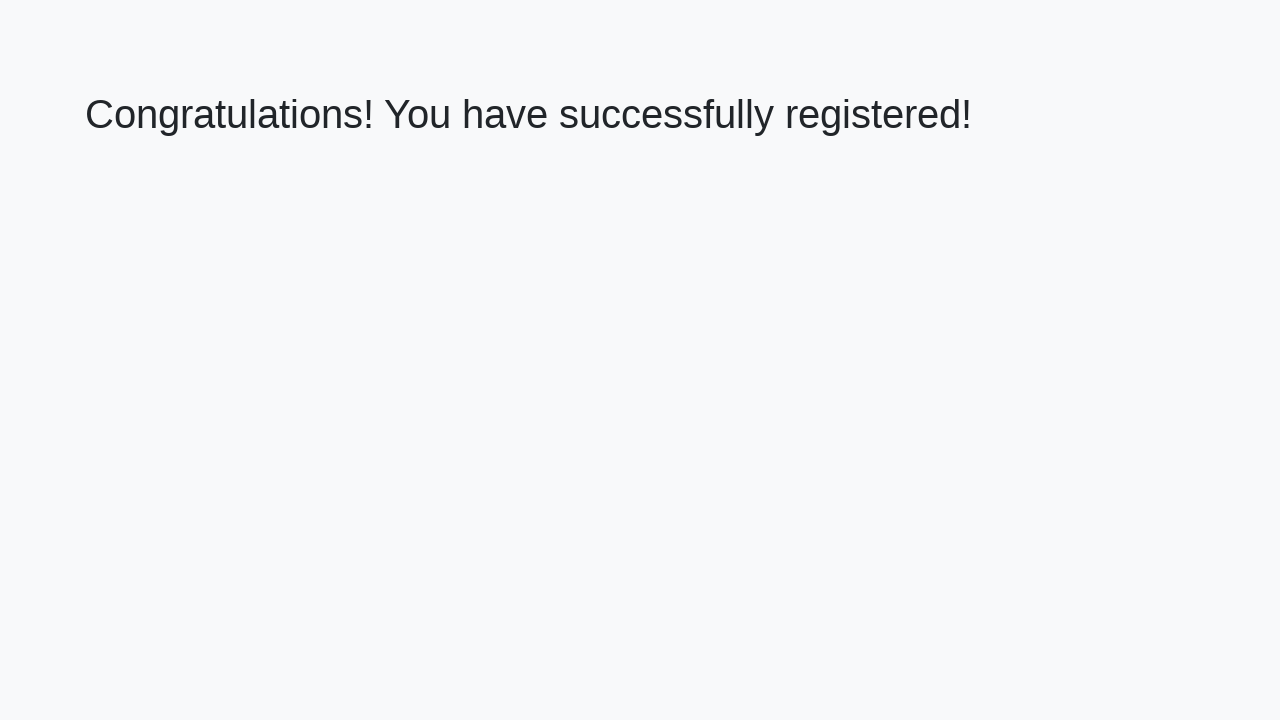